Tests keyboard actions by typing text in the first textarea, using Ctrl+A to select all, Ctrl+C to copy, Tab to move to the second textarea, and Ctrl+V to paste the text.

Starting URL: https://text-compare.com/

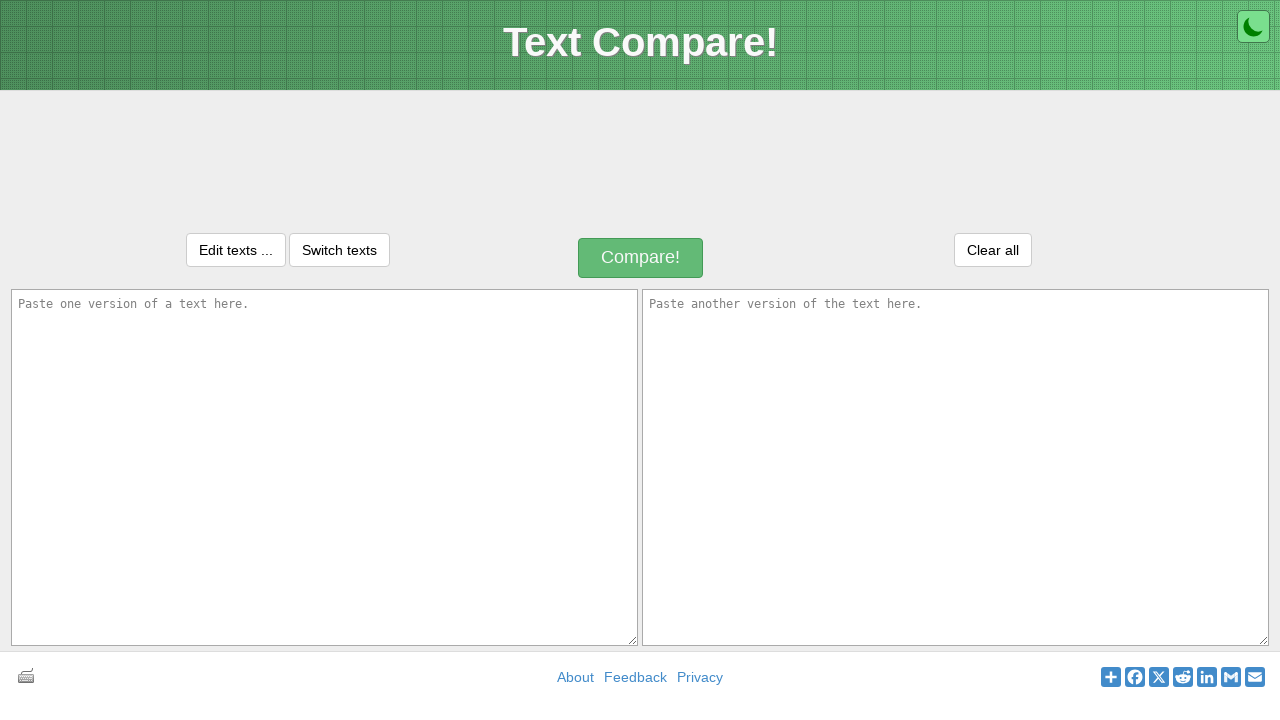

First textarea (#inputText1) loaded and visible
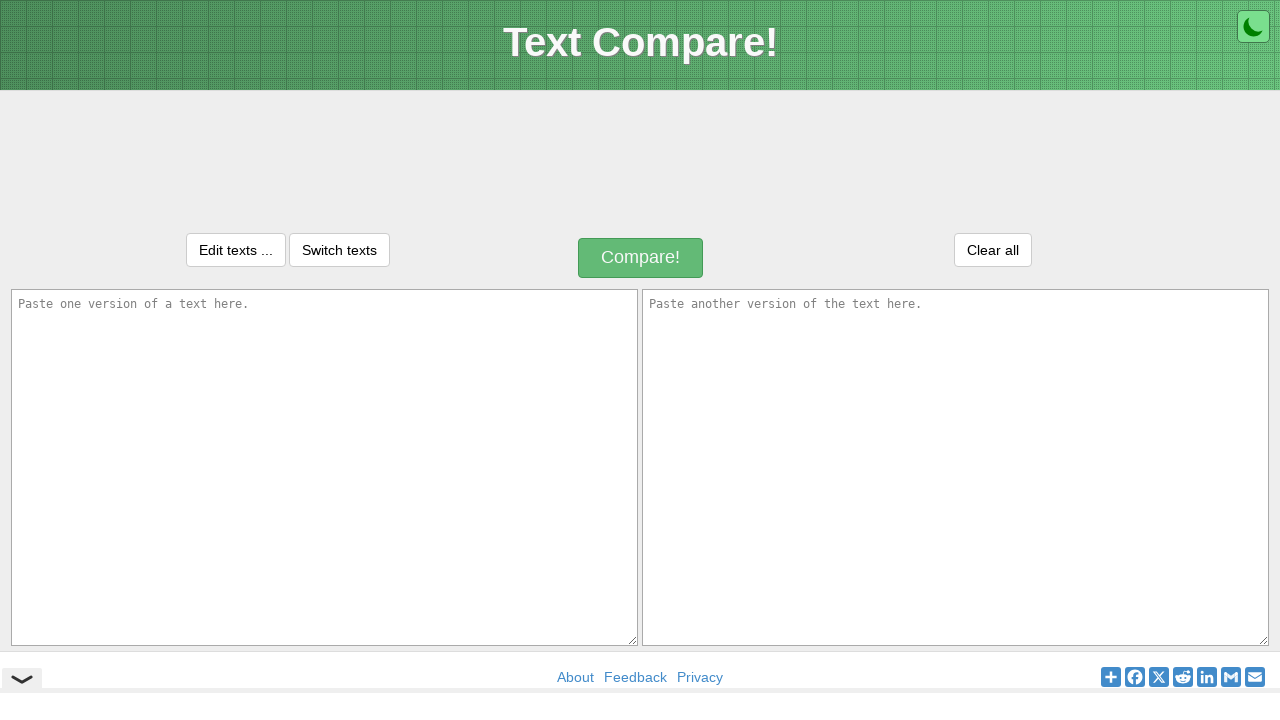

Typed 'This is my first Java program' into the first textarea on #inputText1
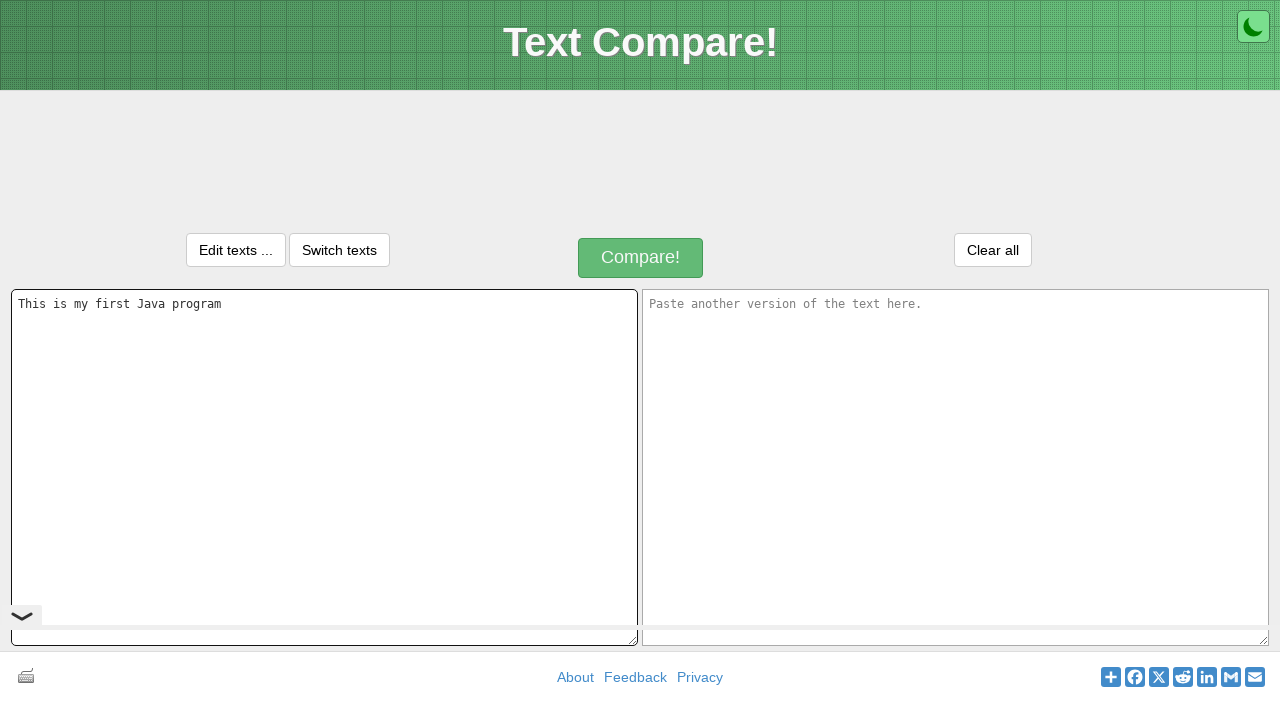

Clicked on the first textarea to ensure focus at (324, 467) on #inputText1
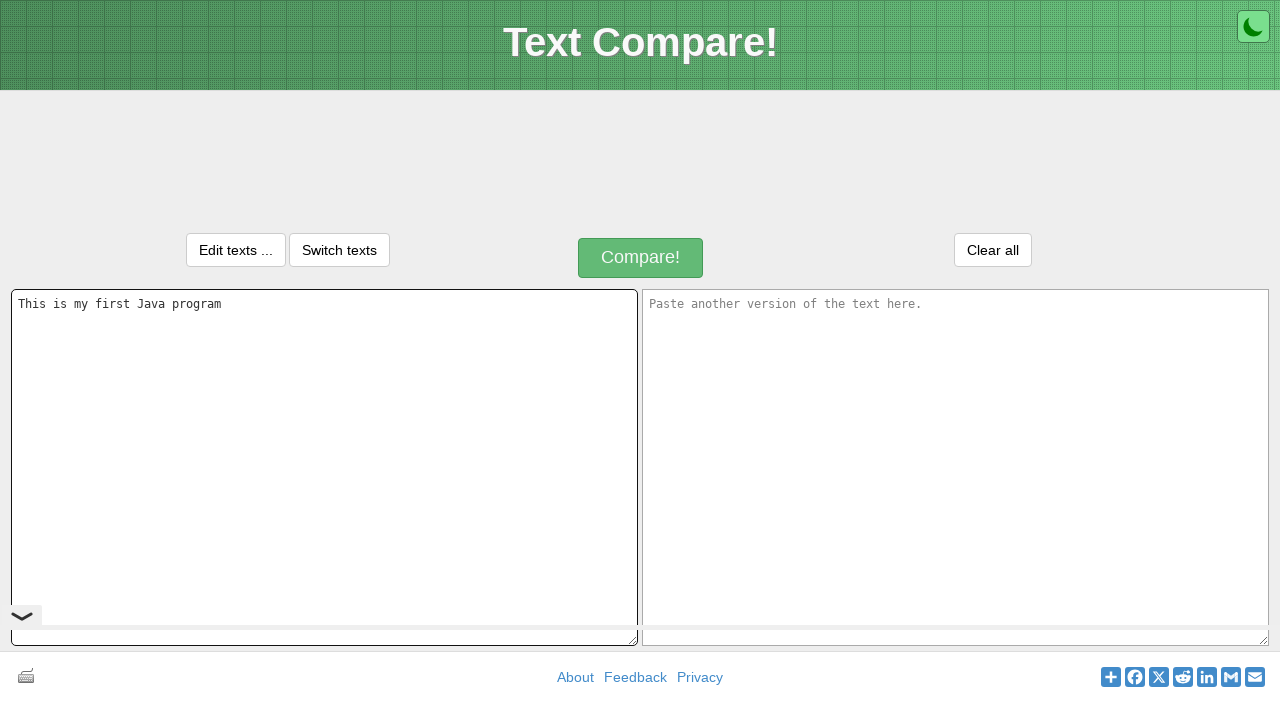

Pressed Ctrl+A to select all text in the first textarea
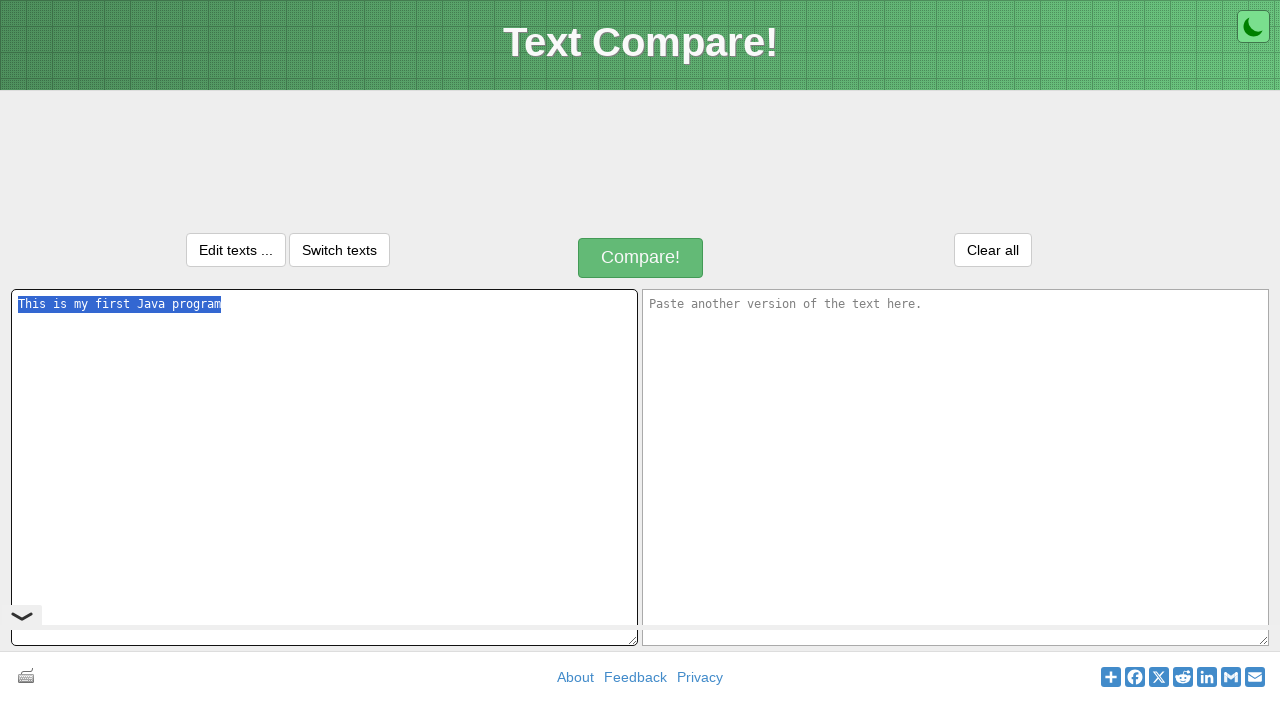

Pressed Ctrl+C to copy selected text
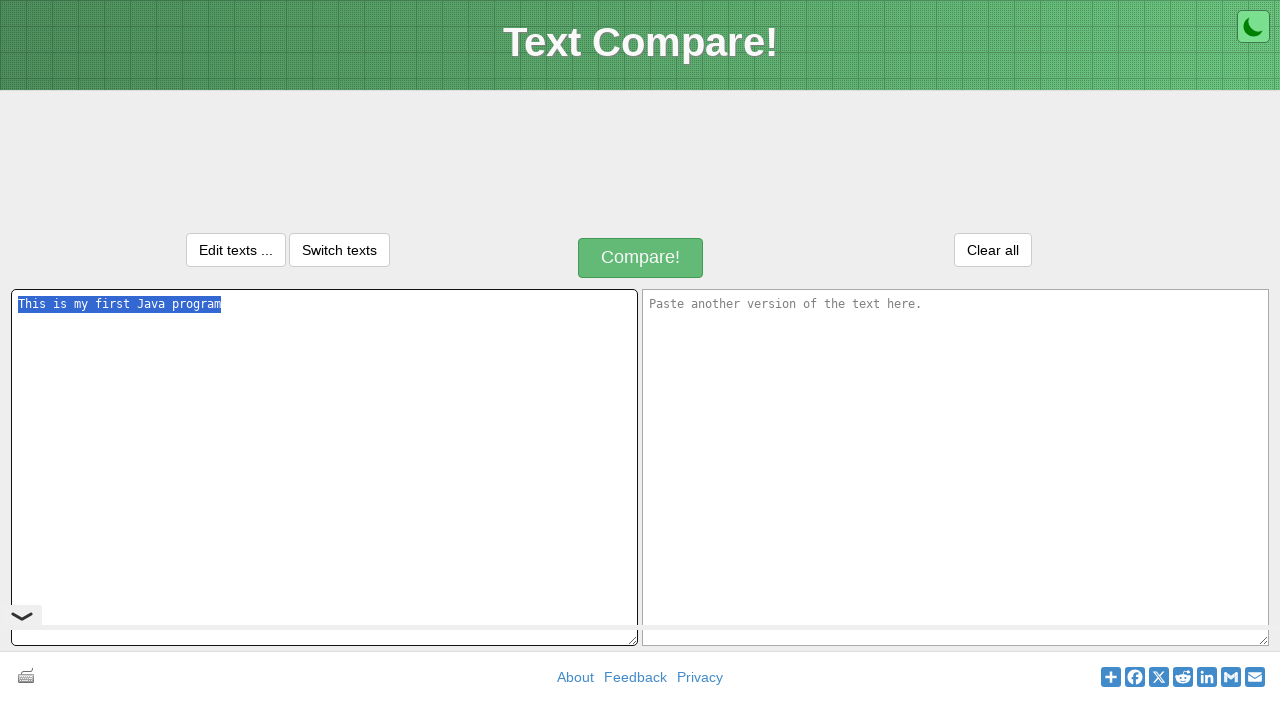

Pressed Tab to move focus to the second textarea
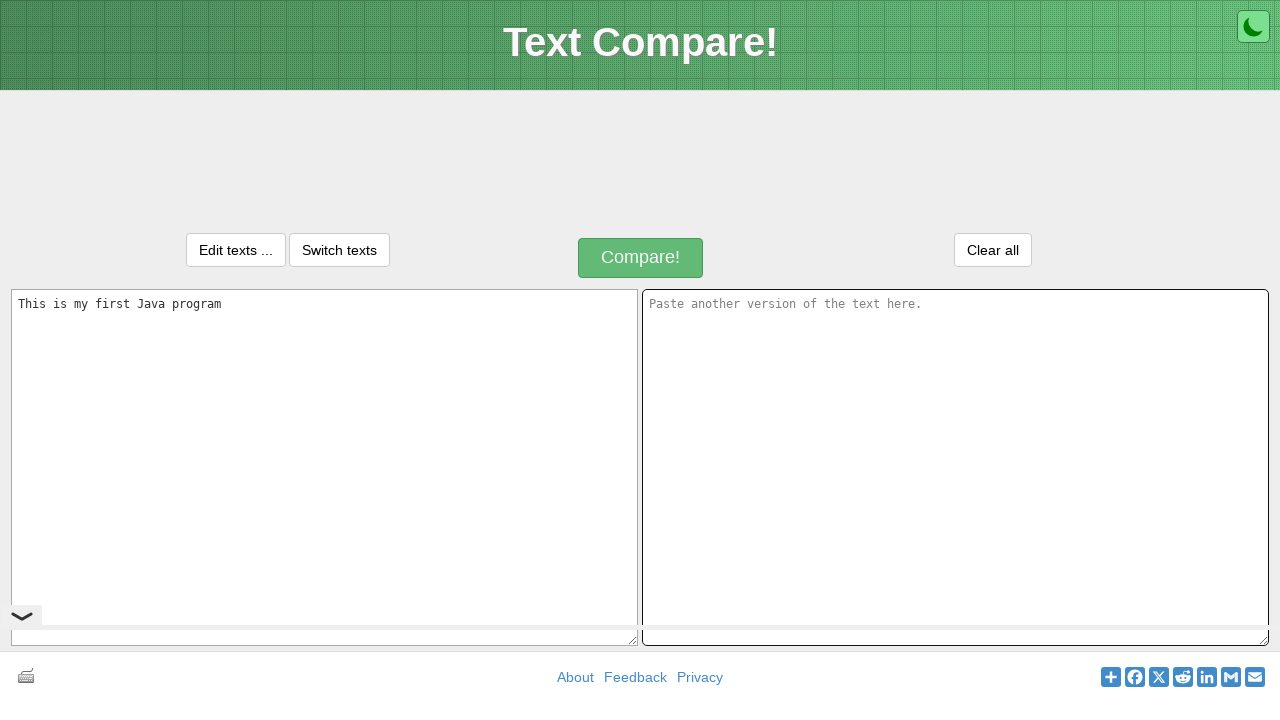

Pressed Ctrl+V to paste text into the second textarea
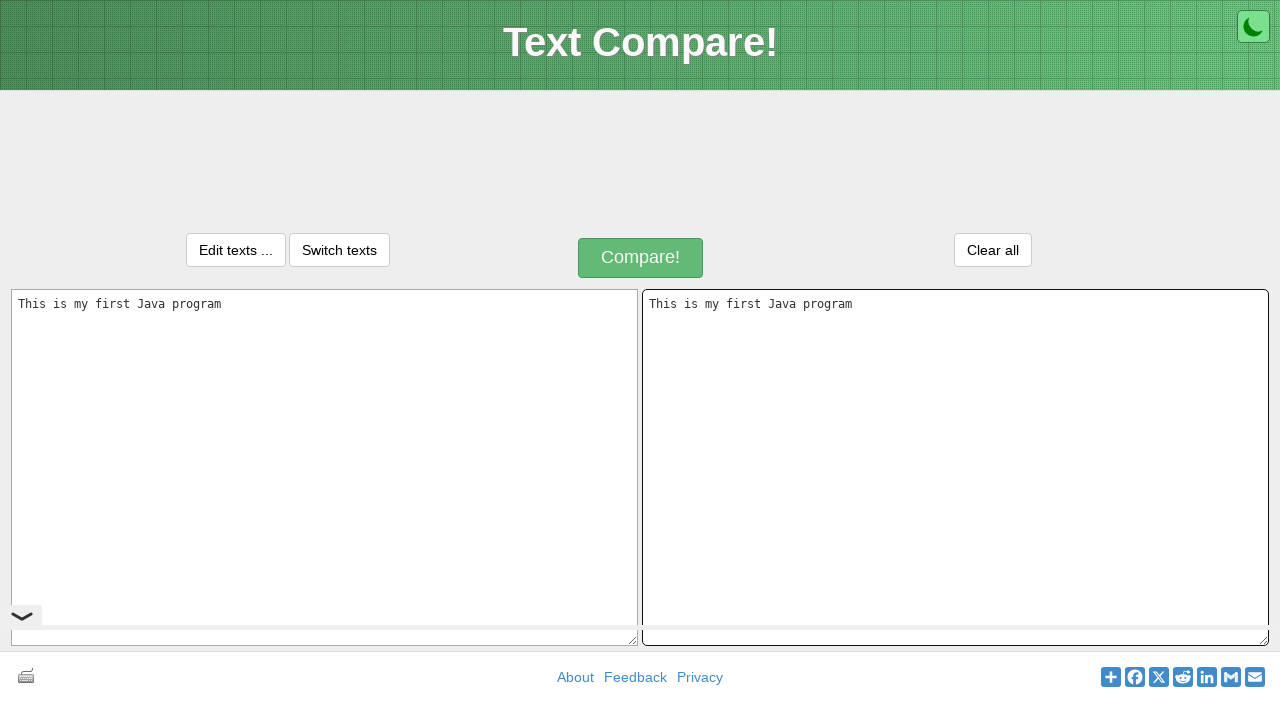

Waited 500ms for paste operation to complete
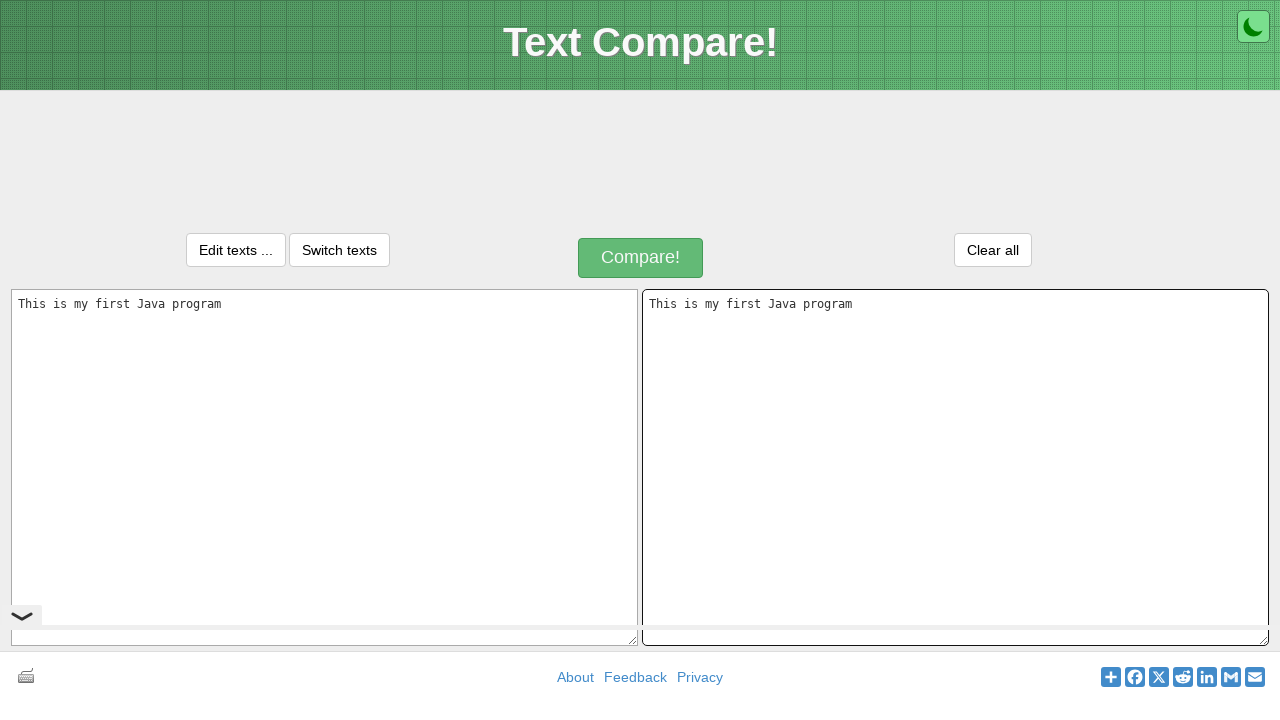

Second textarea (#inputText2) is visible and ready for verification
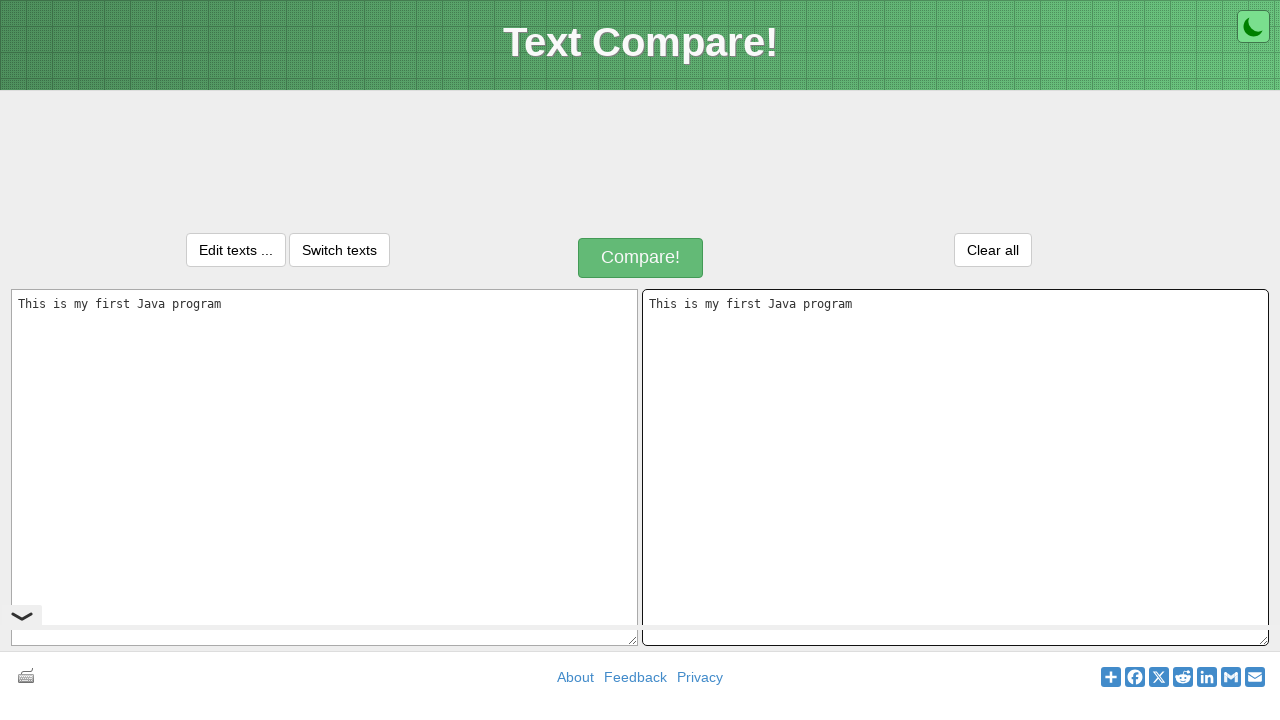

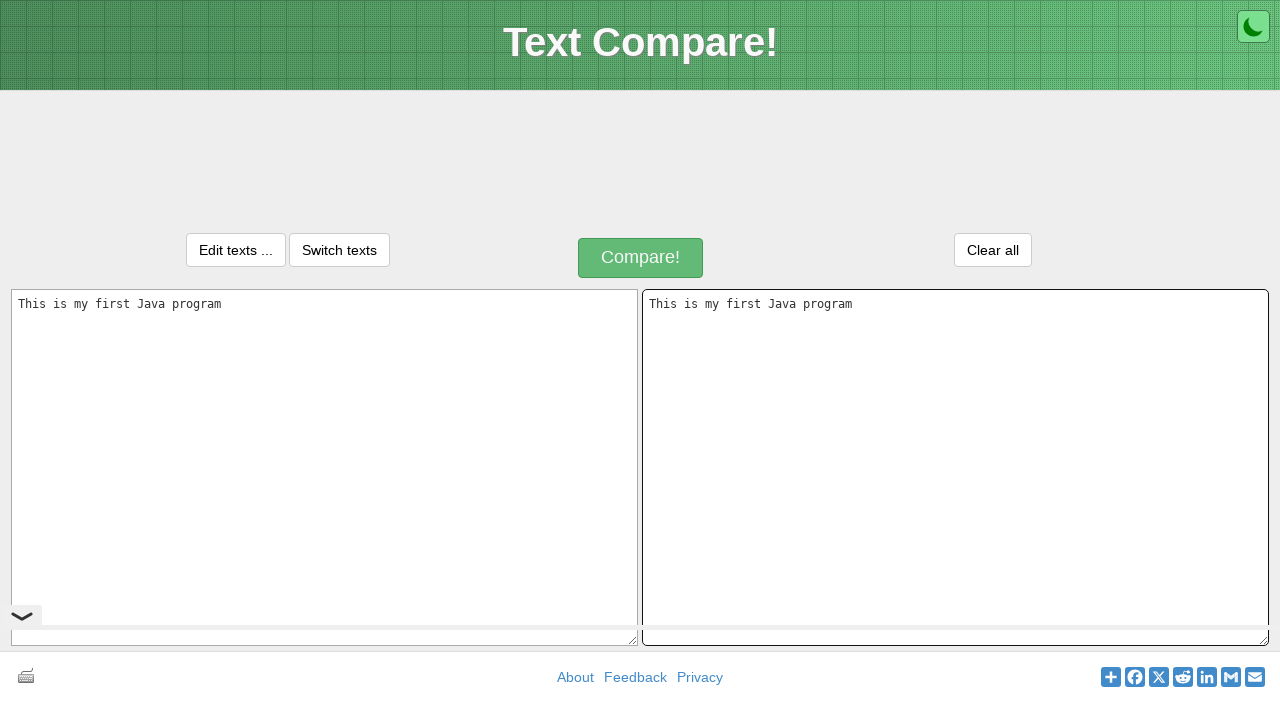